Tests slider interaction by dragging the range slider to different positions and verifying the value changes

Starting URL: https://demoqa.com/slider

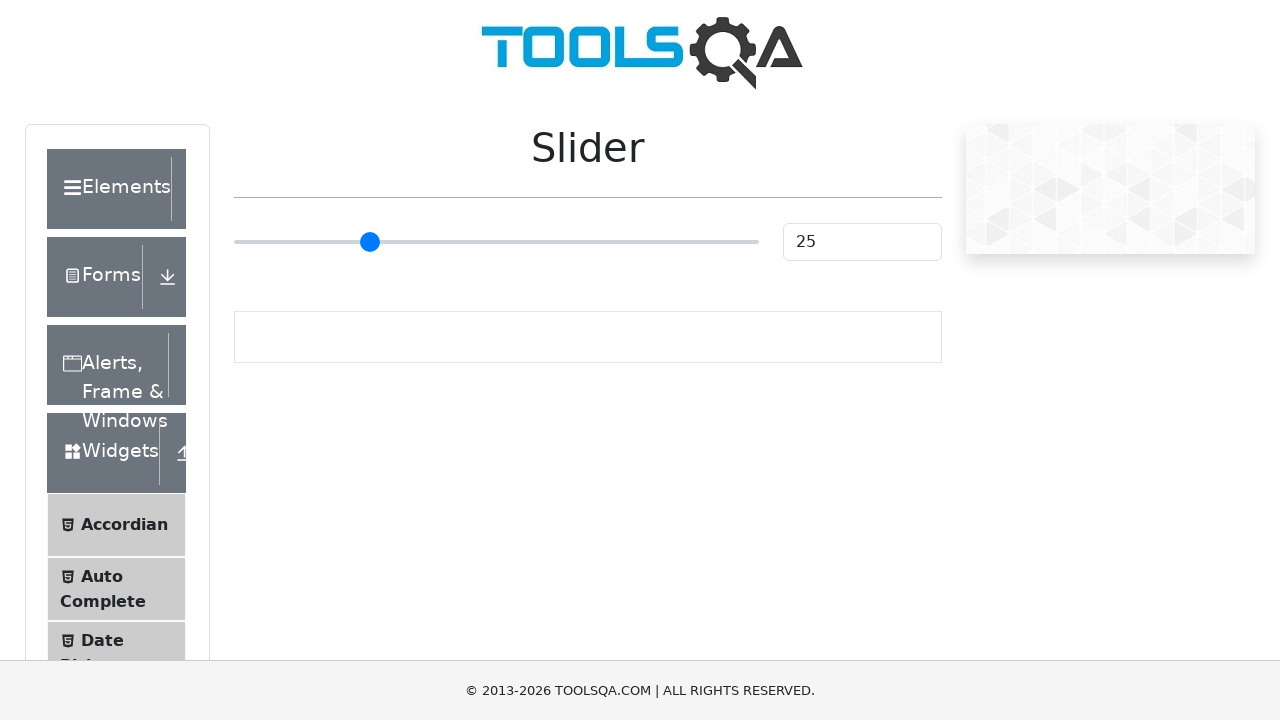

Waited for range slider to be visible
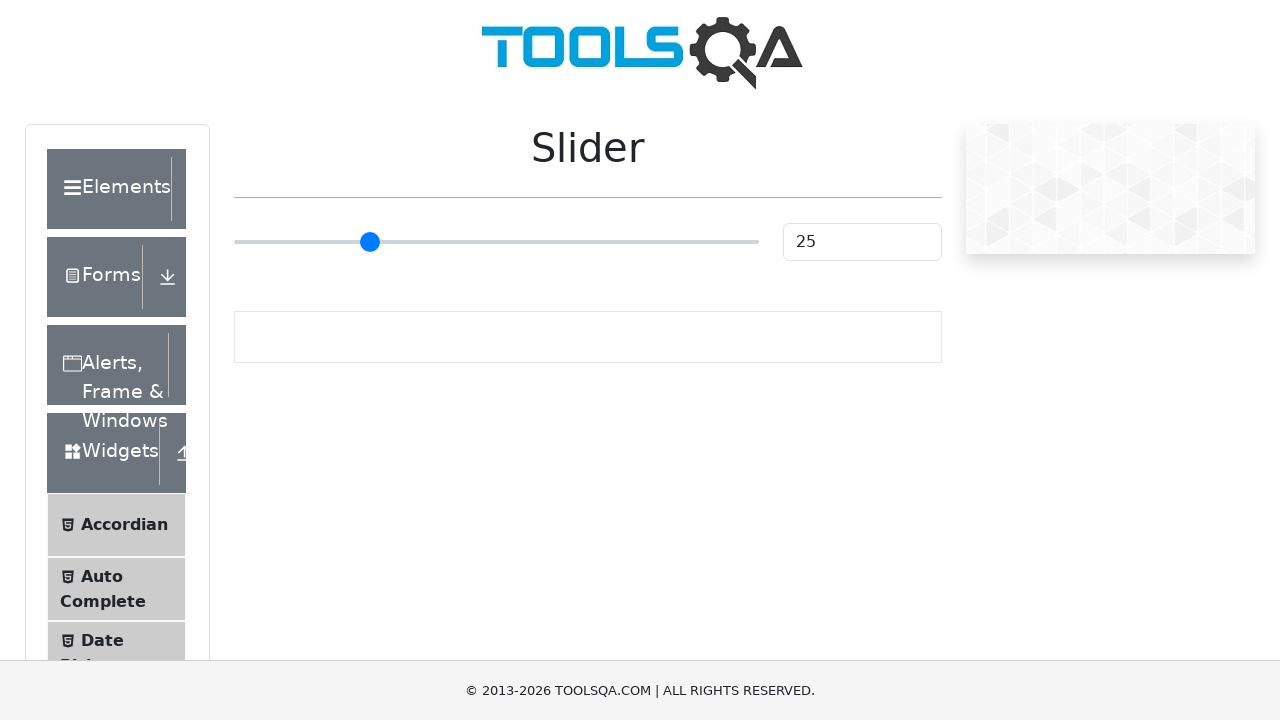

Located the range slider element
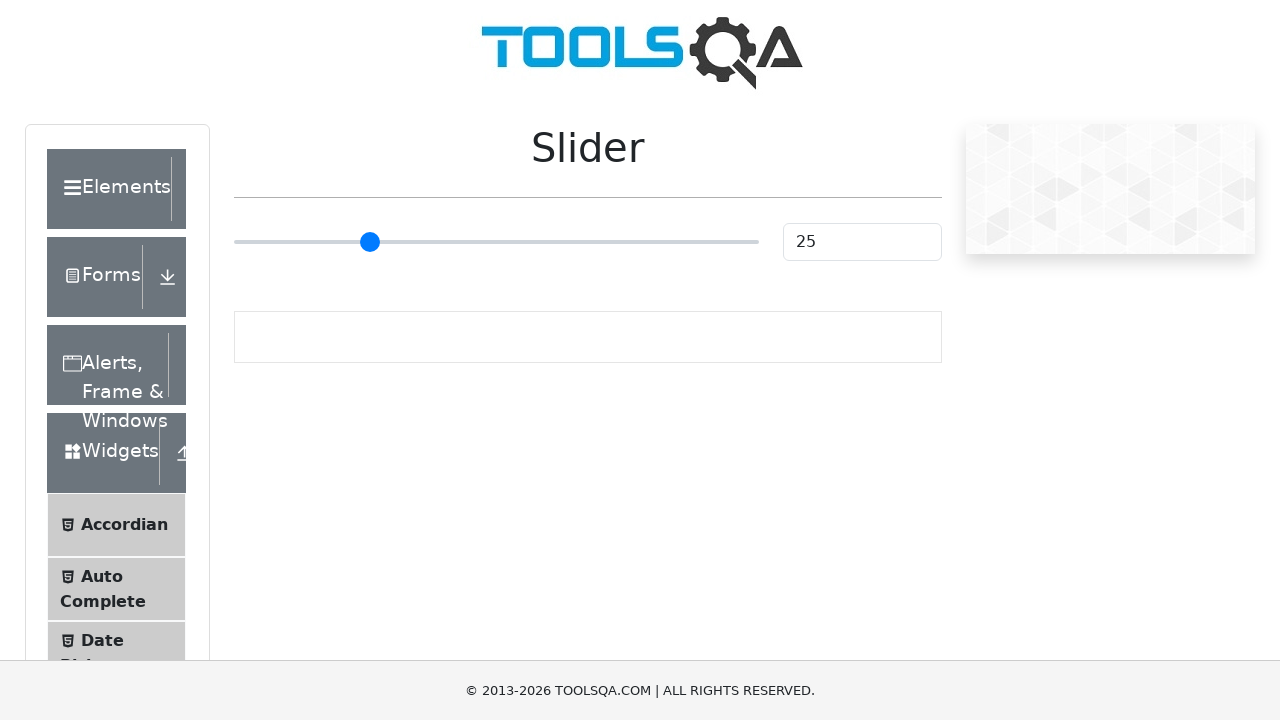

Retrieved slider bounding box coordinates
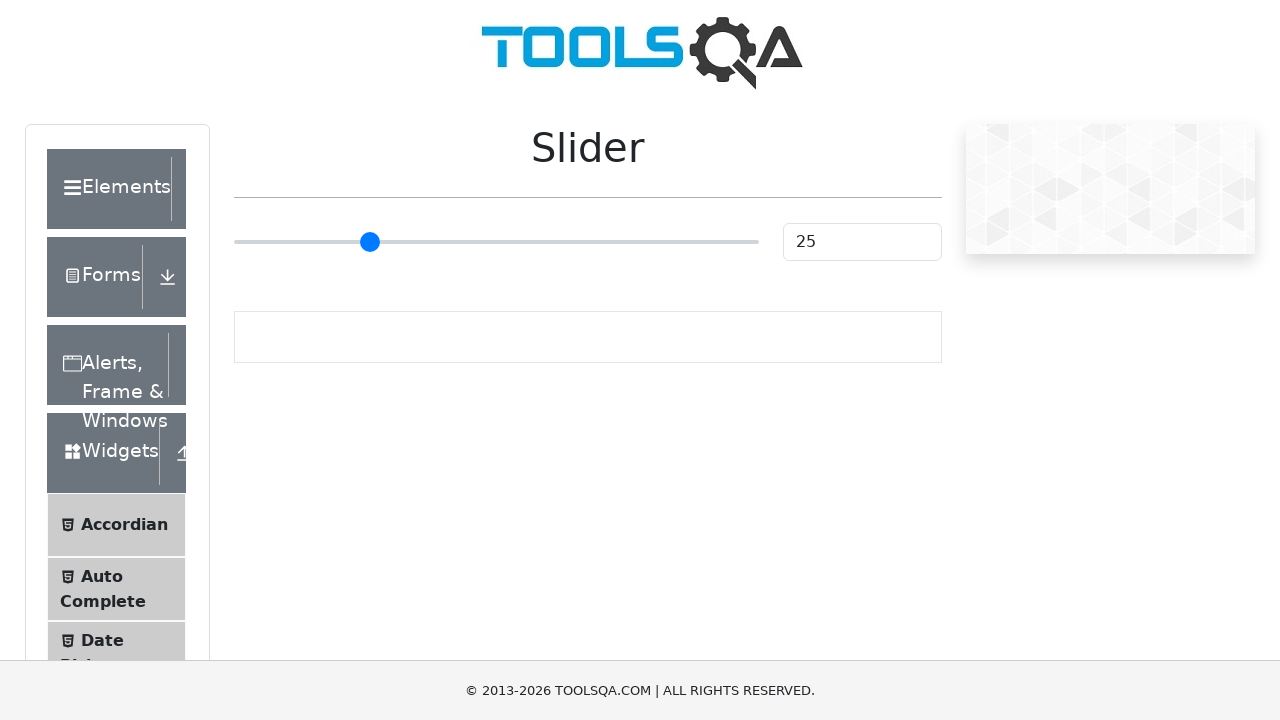

Moved mouse to center of slider at (496, 242)
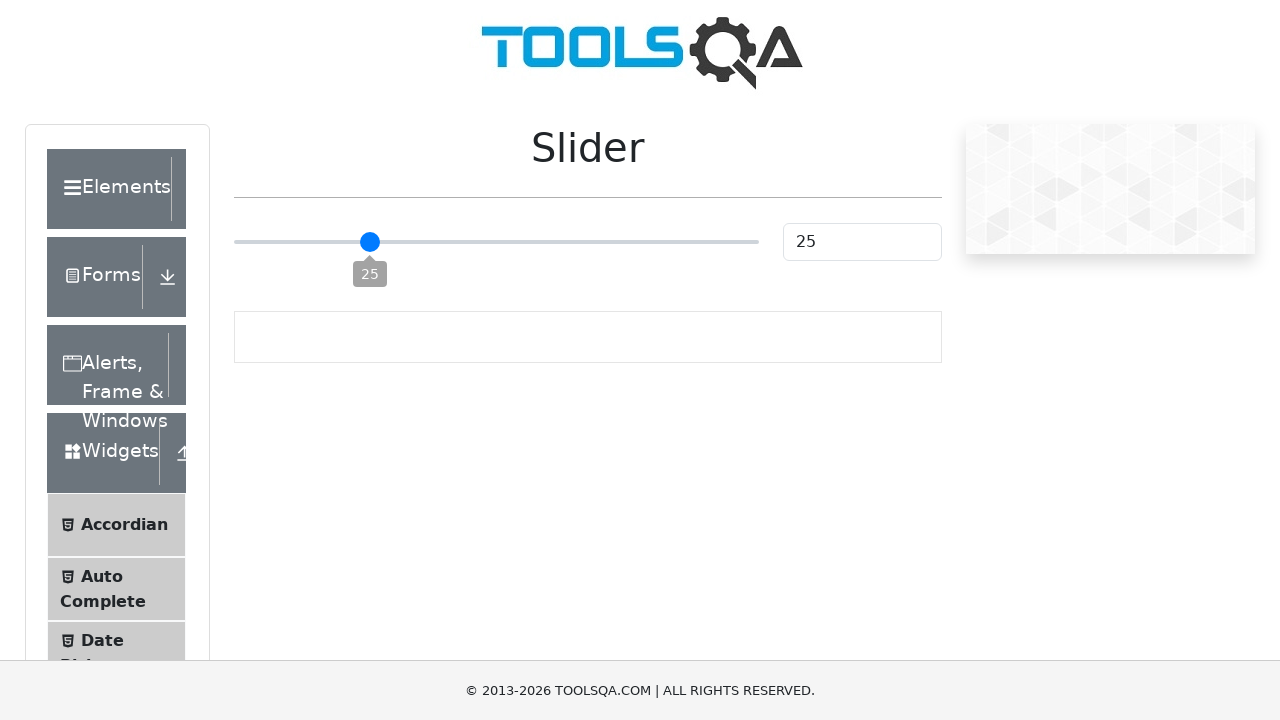

Pressed mouse button down on slider at (496, 242)
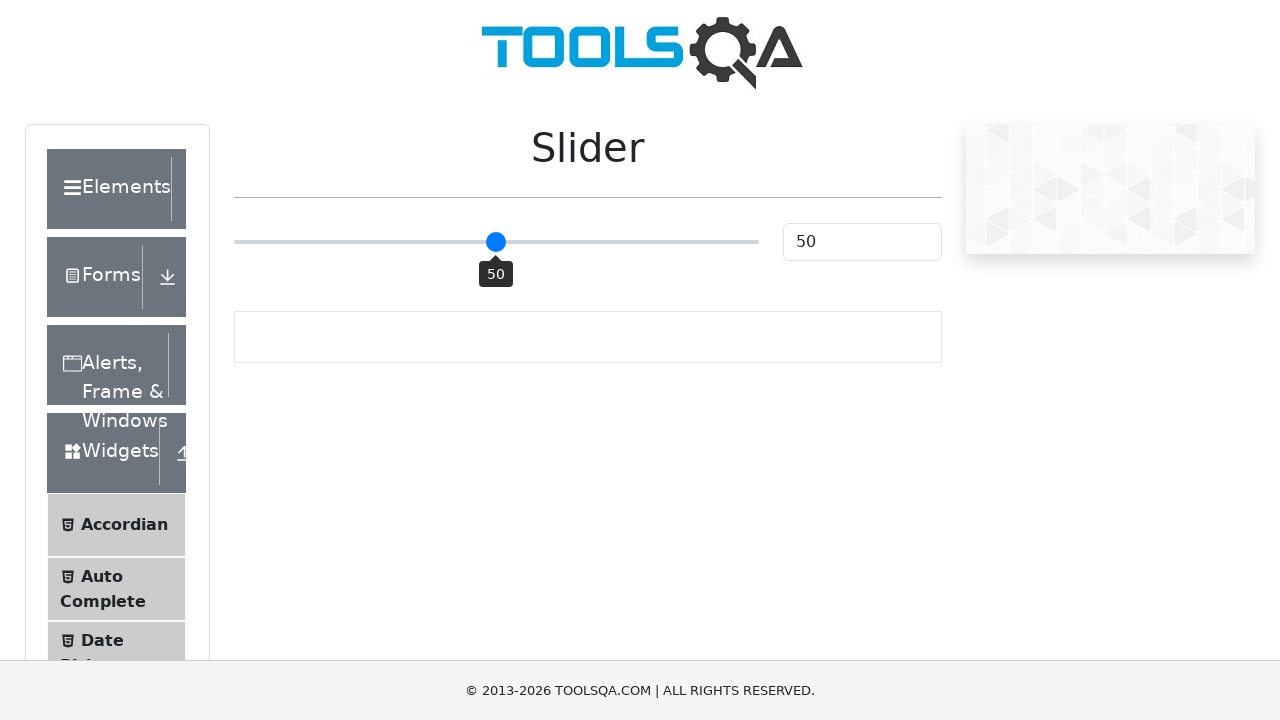

Dragged slider 50 pixels to the right at (546, 242)
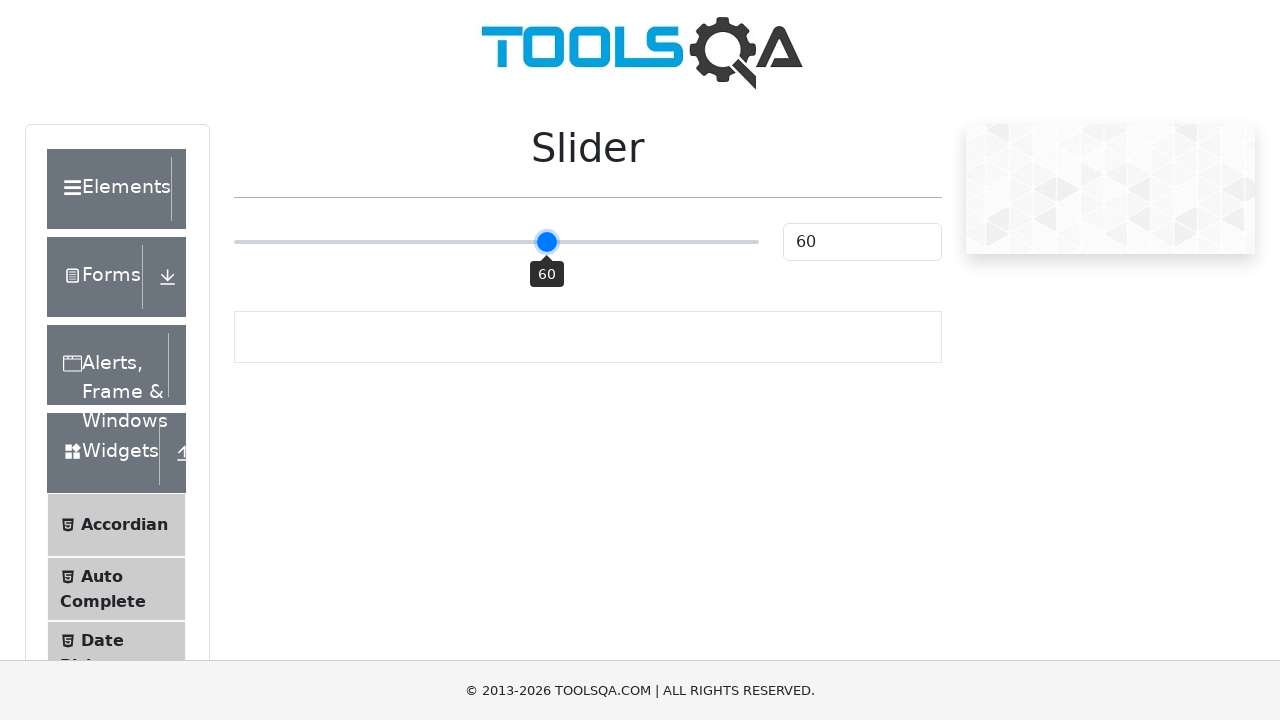

Released mouse button to complete slider drag at (546, 242)
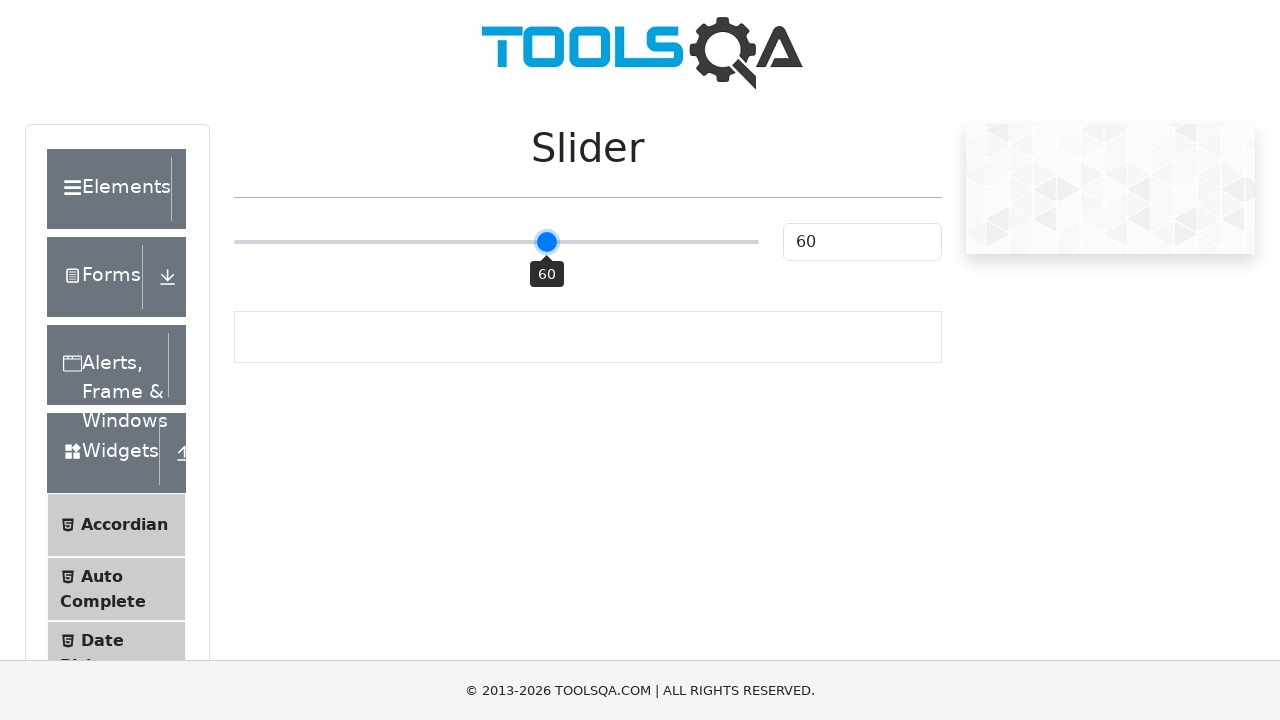

Retrieved slider value: 60
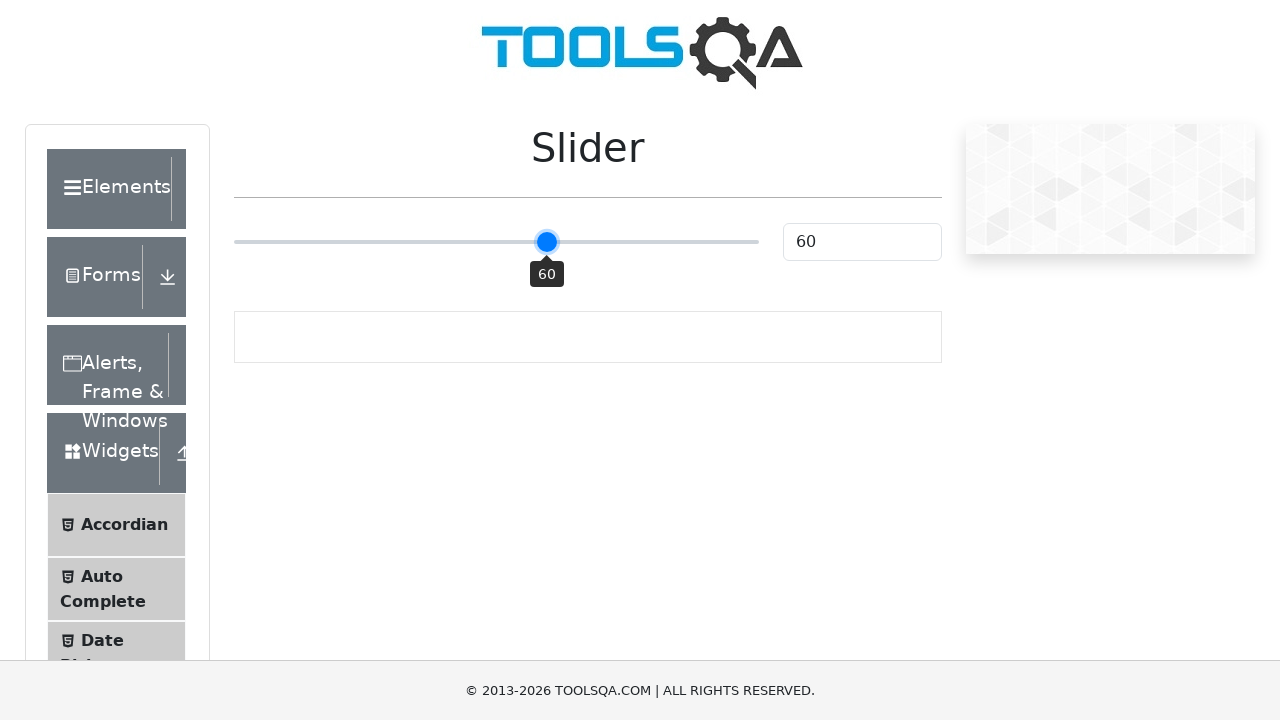

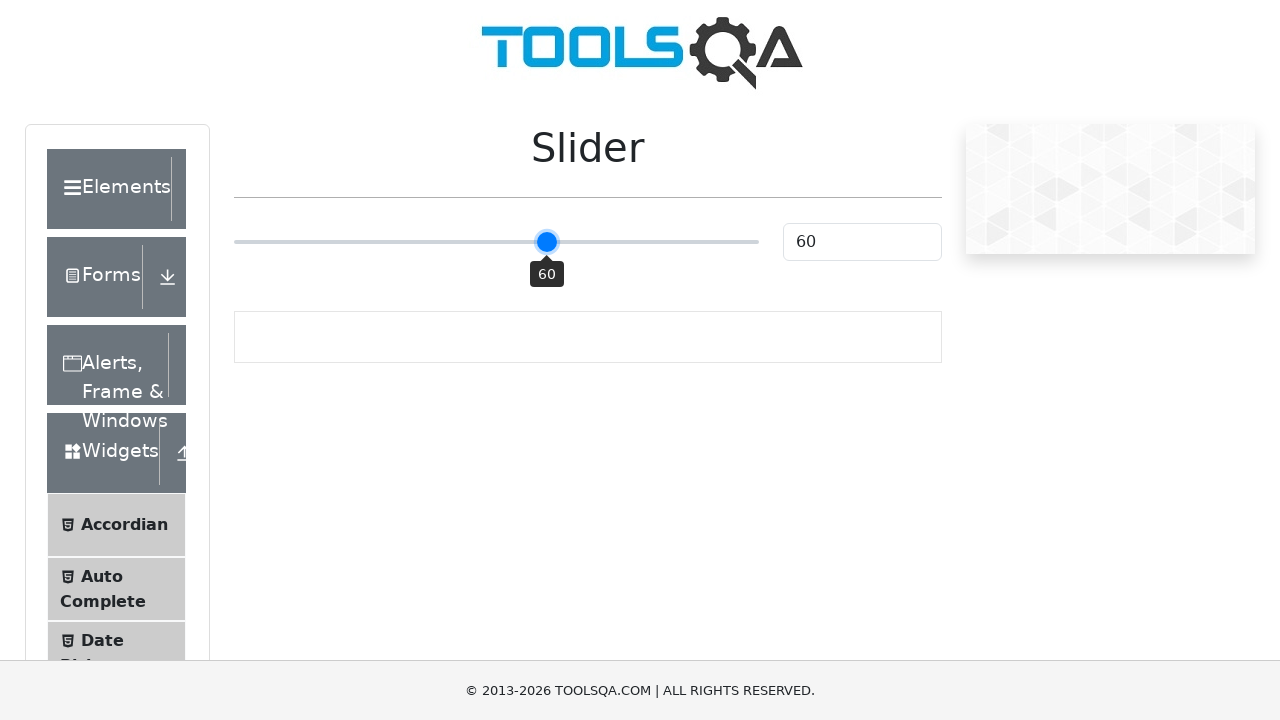